Opens the VMs filter dropdown and verifies all VM options (HotSpot, OpenJ9, Zing) are displayed.

Starting URL: https://jdkcomparison.com/

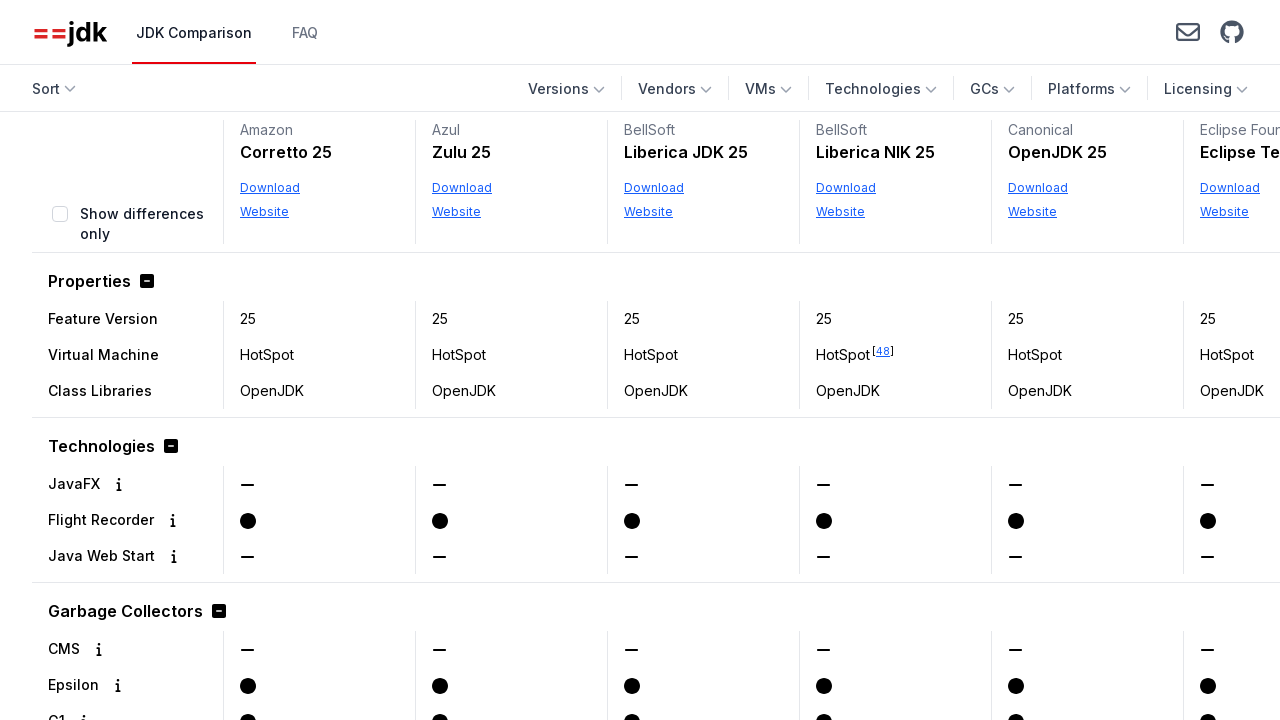

Clicked VMs filter button to open dropdown at (768, 89) on internal:role=button[name="VMs"s]
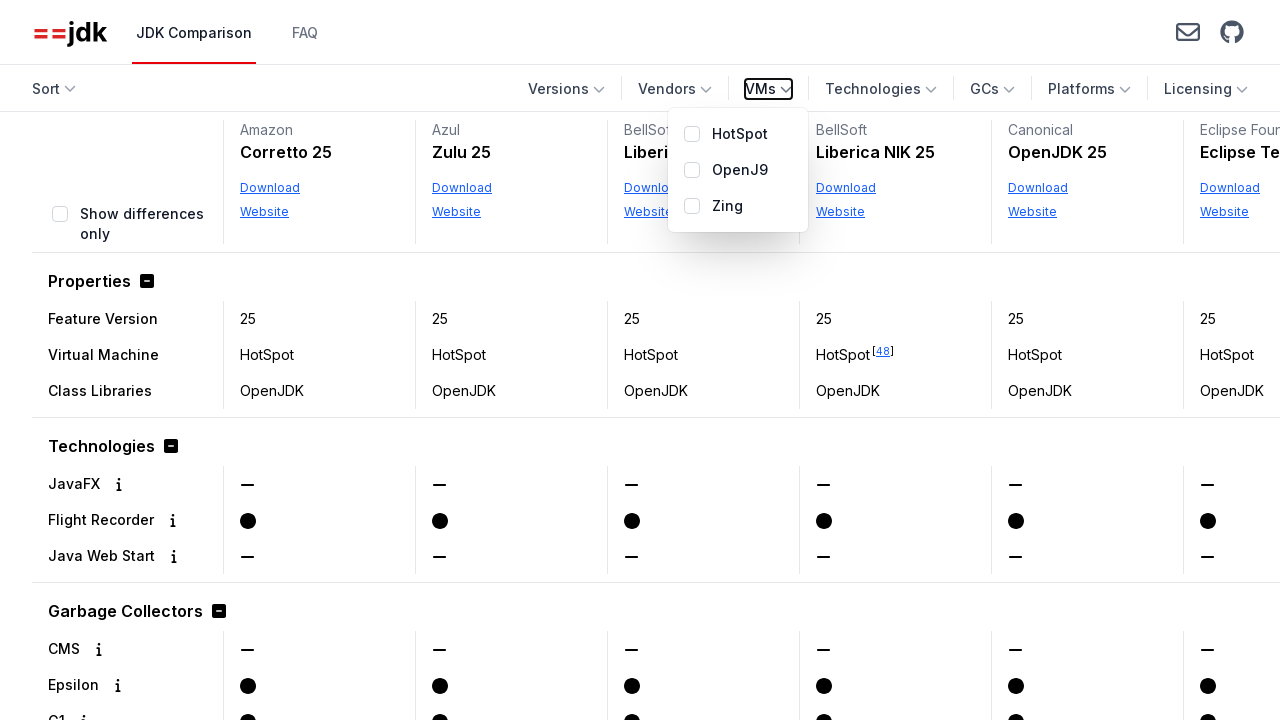

Located Selectable VMs form
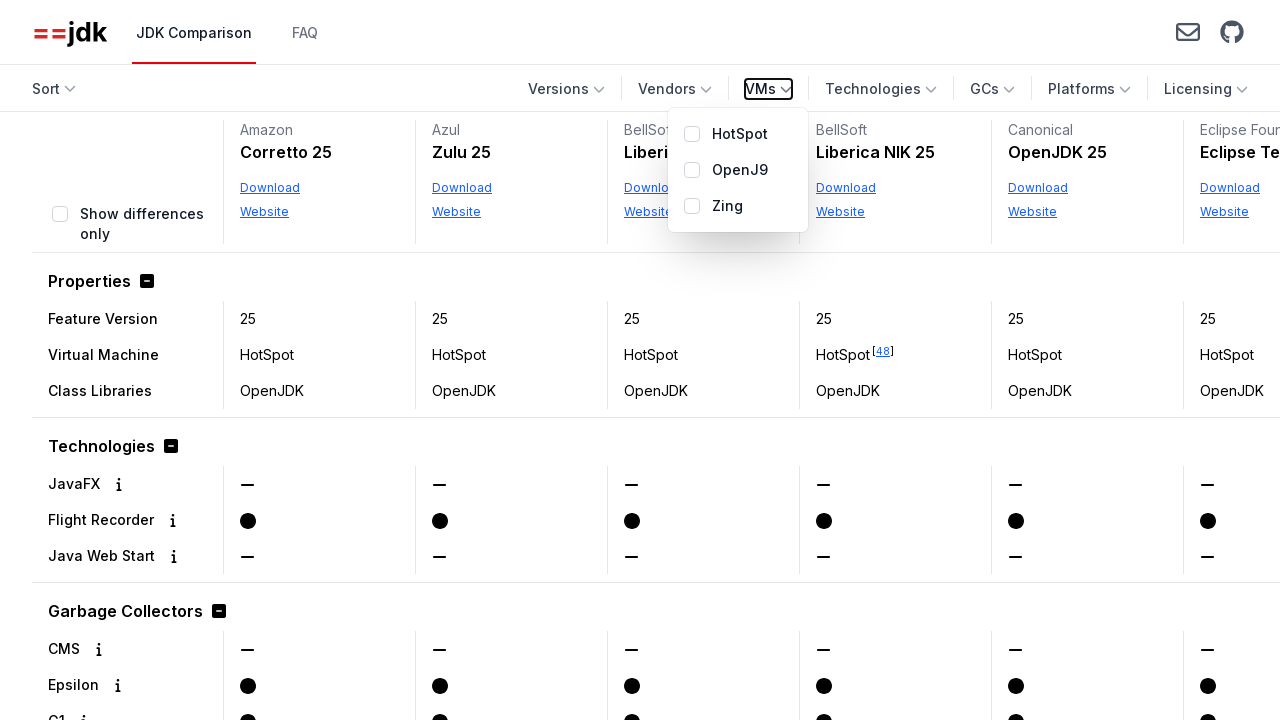

Verified VM option 'HotSpot' is displayed with correct accessible name
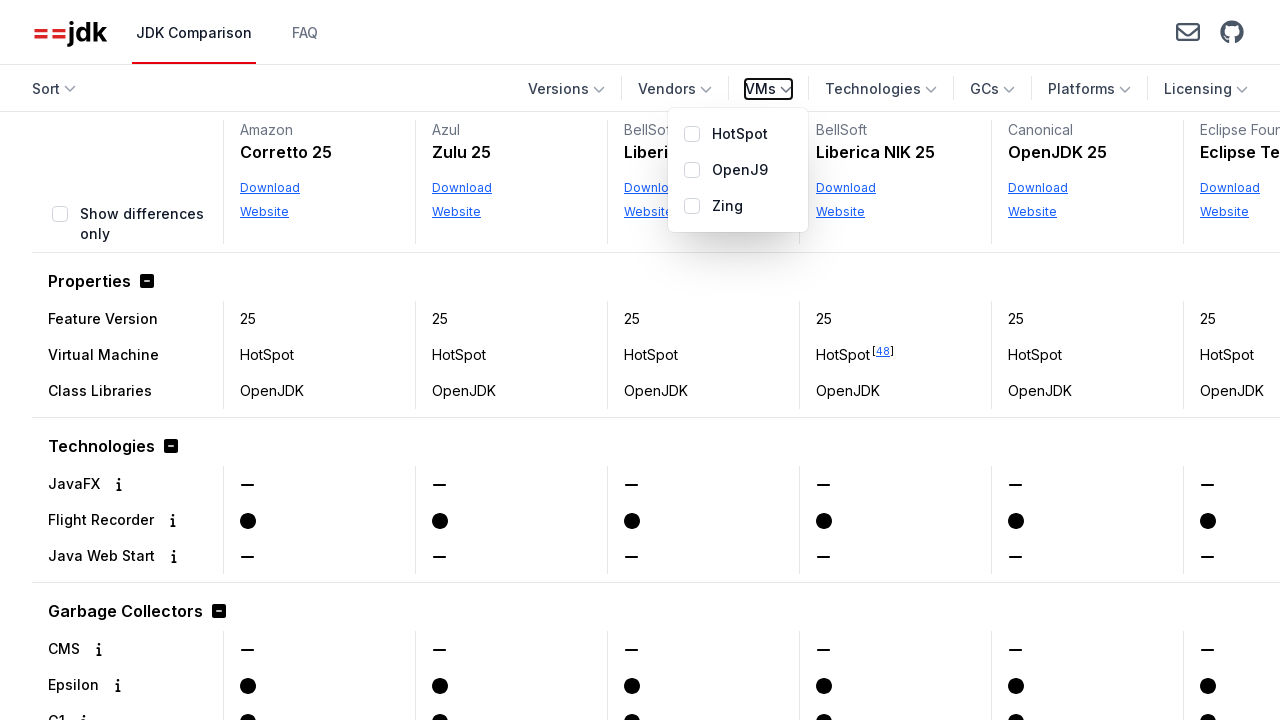

Verified VM option 'OpenJ9' is displayed with correct accessible name
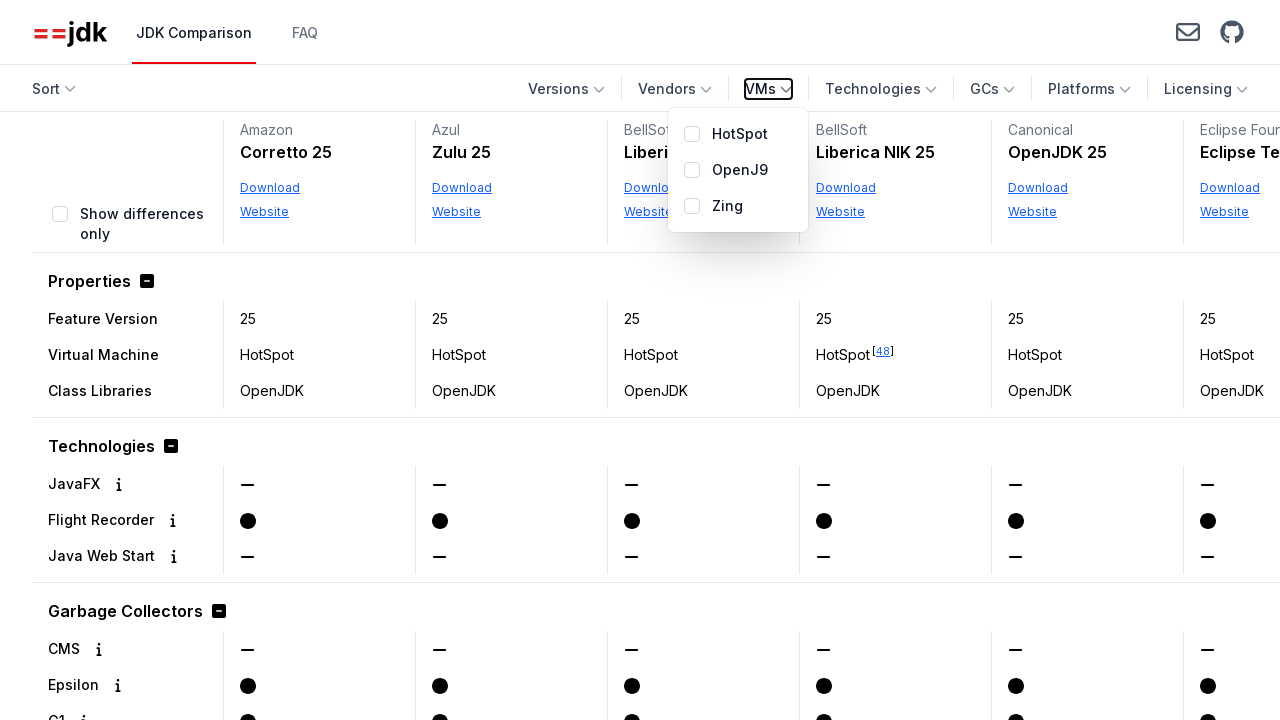

Verified VM option 'Zing' is displayed with correct accessible name
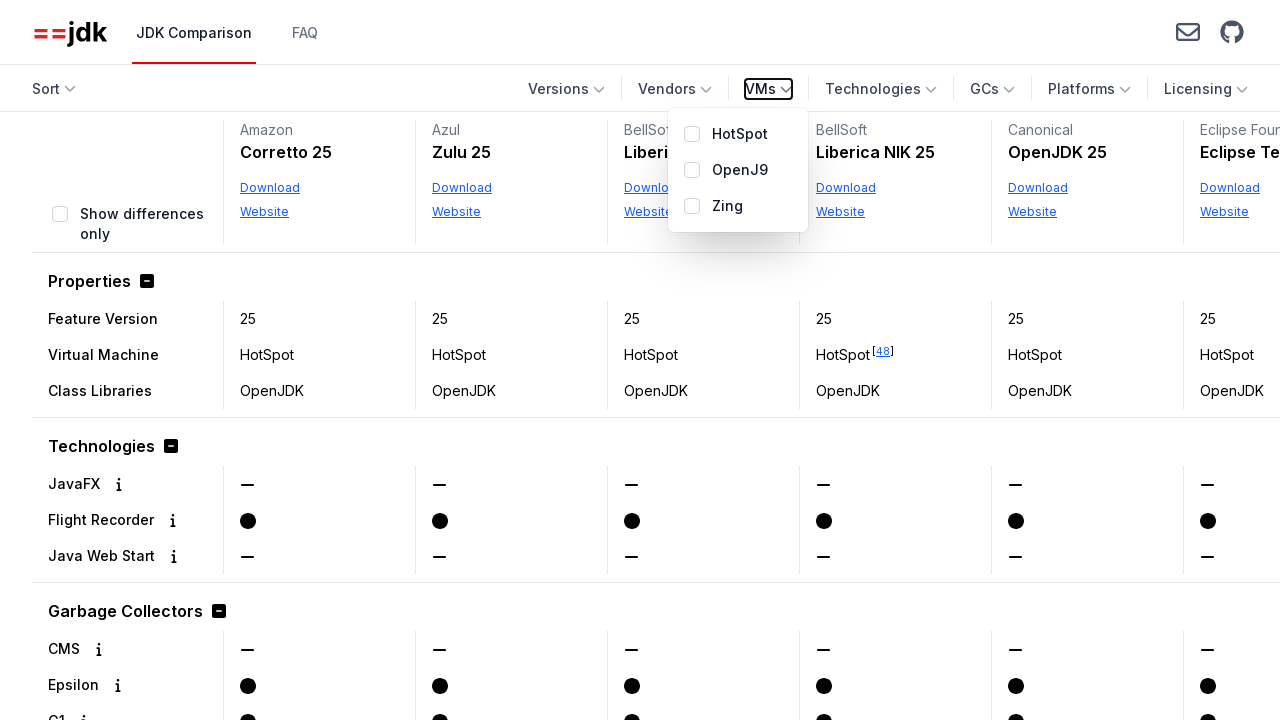

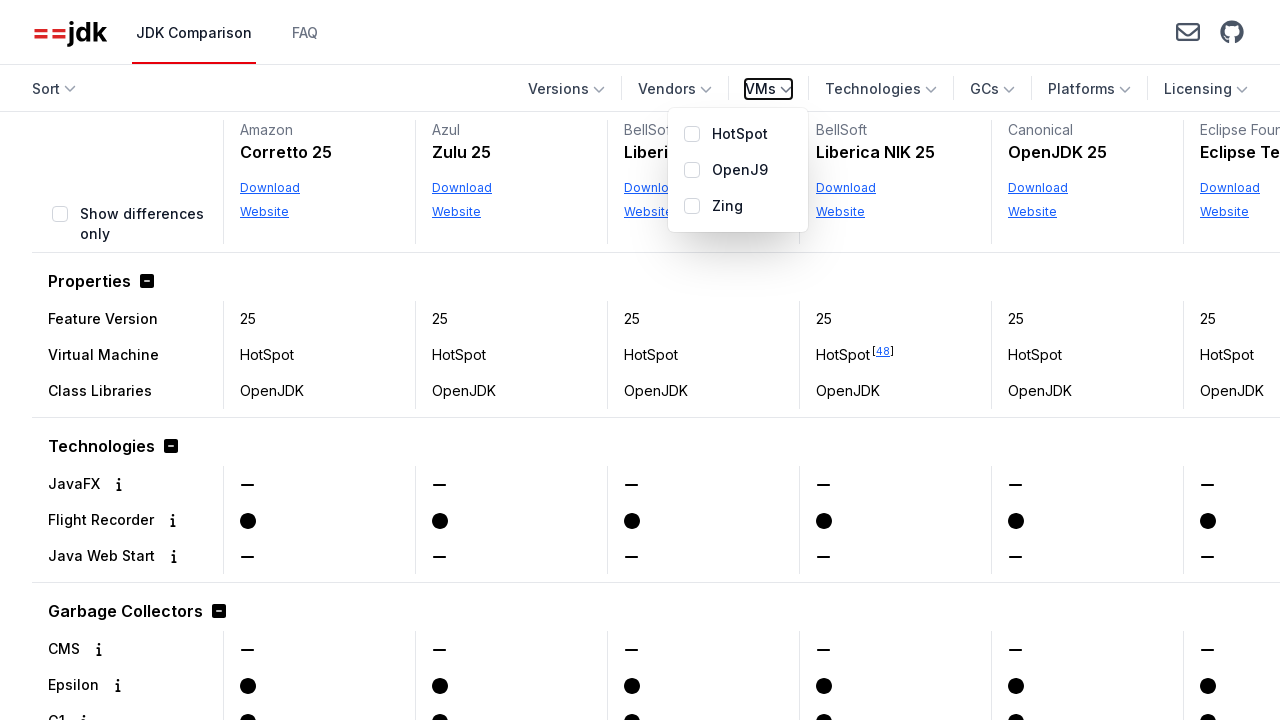